Tests double-click functionality on a button and verifies that the correct text appears after double-clicking

Starting URL: https://automationfc.github.io/basic-form/index.html

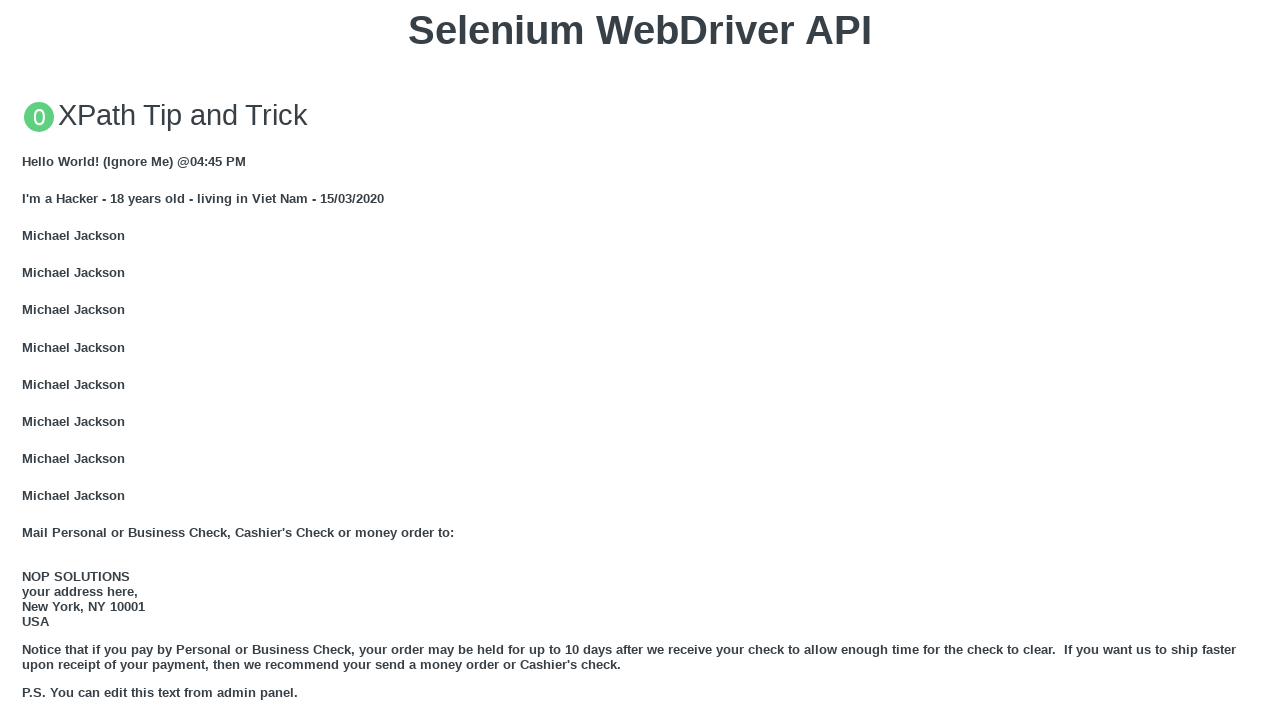

Located the double-click button element
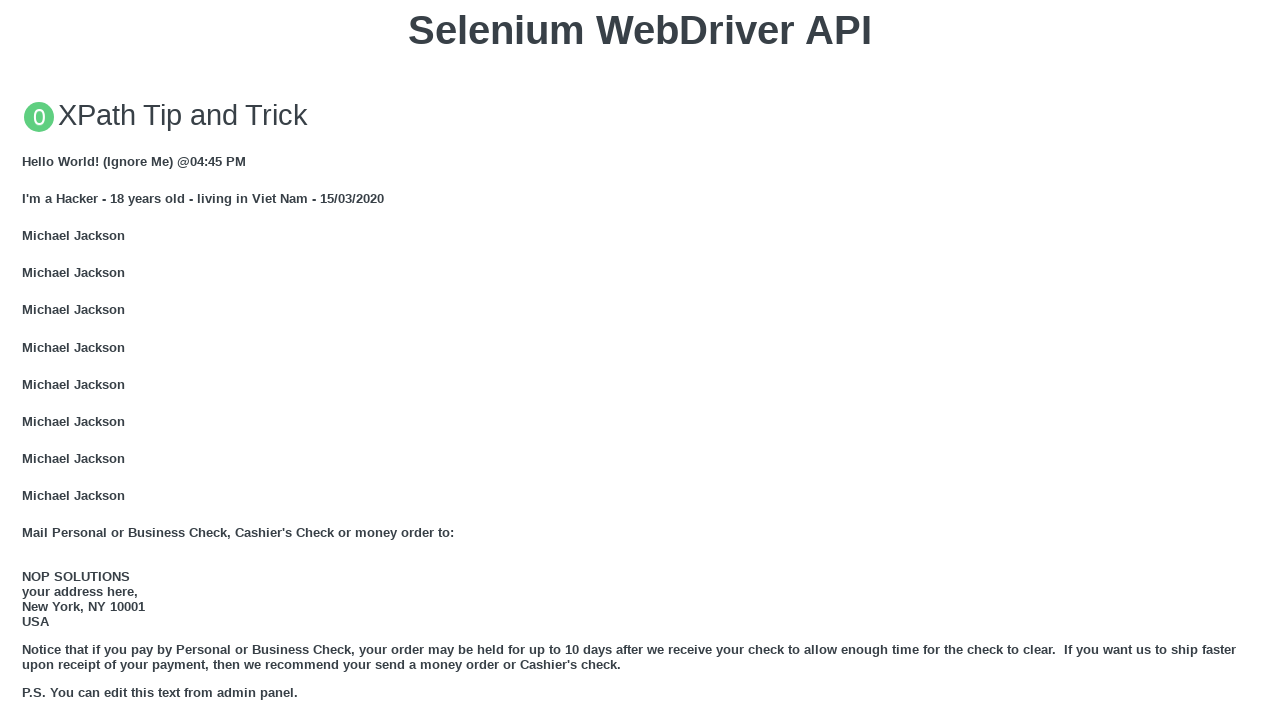

Scrolled double-click button into view
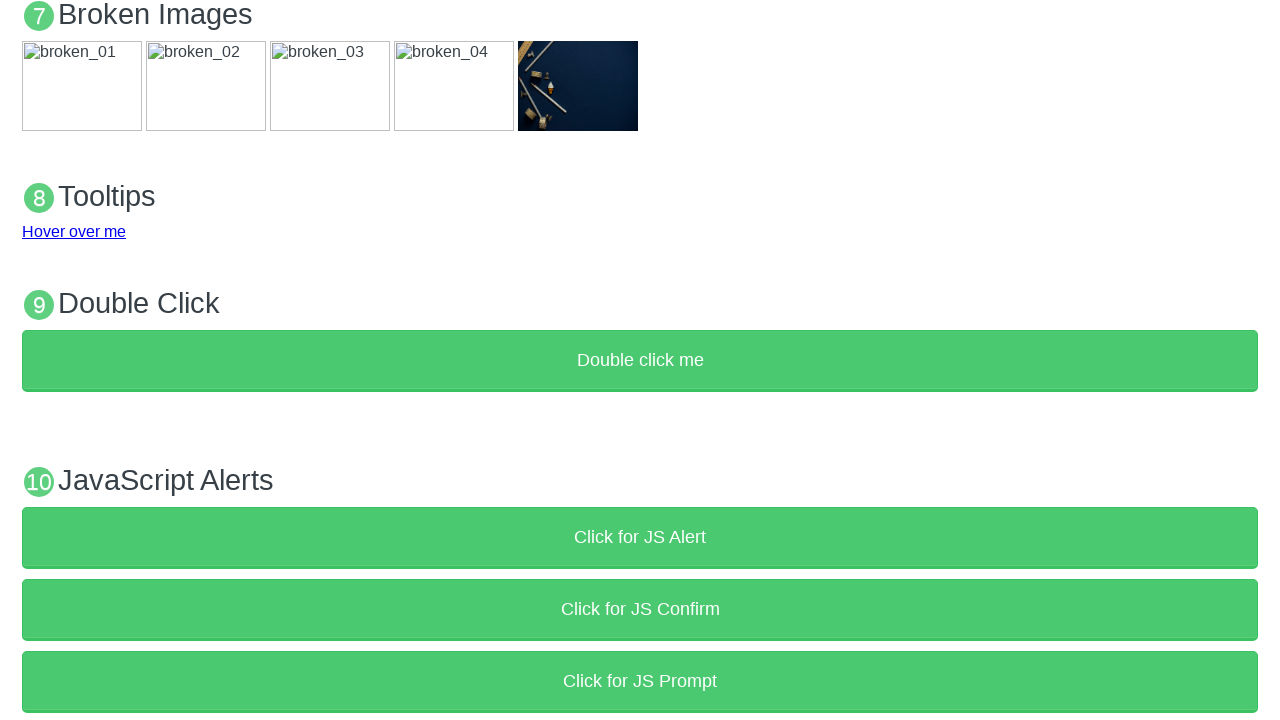

Waited 3 seconds for page to stabilize
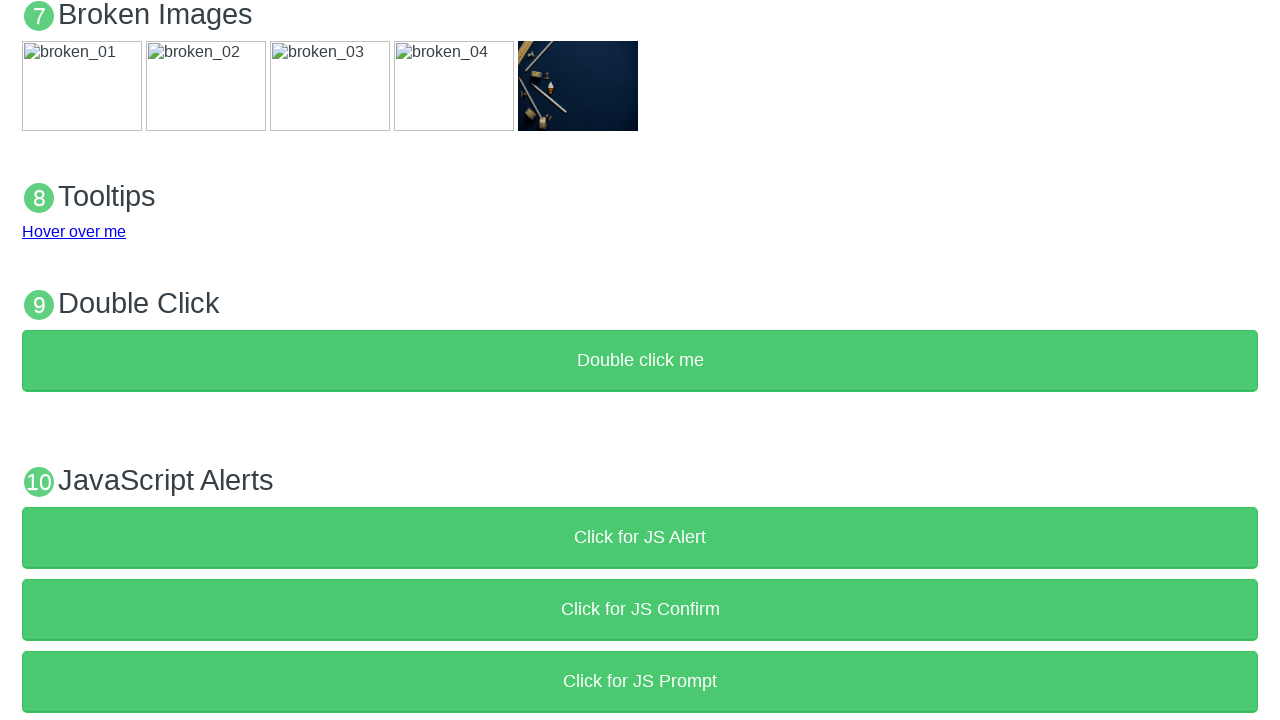

Double-clicked the button at (640, 361) on xpath=//button[text()='Double click me']
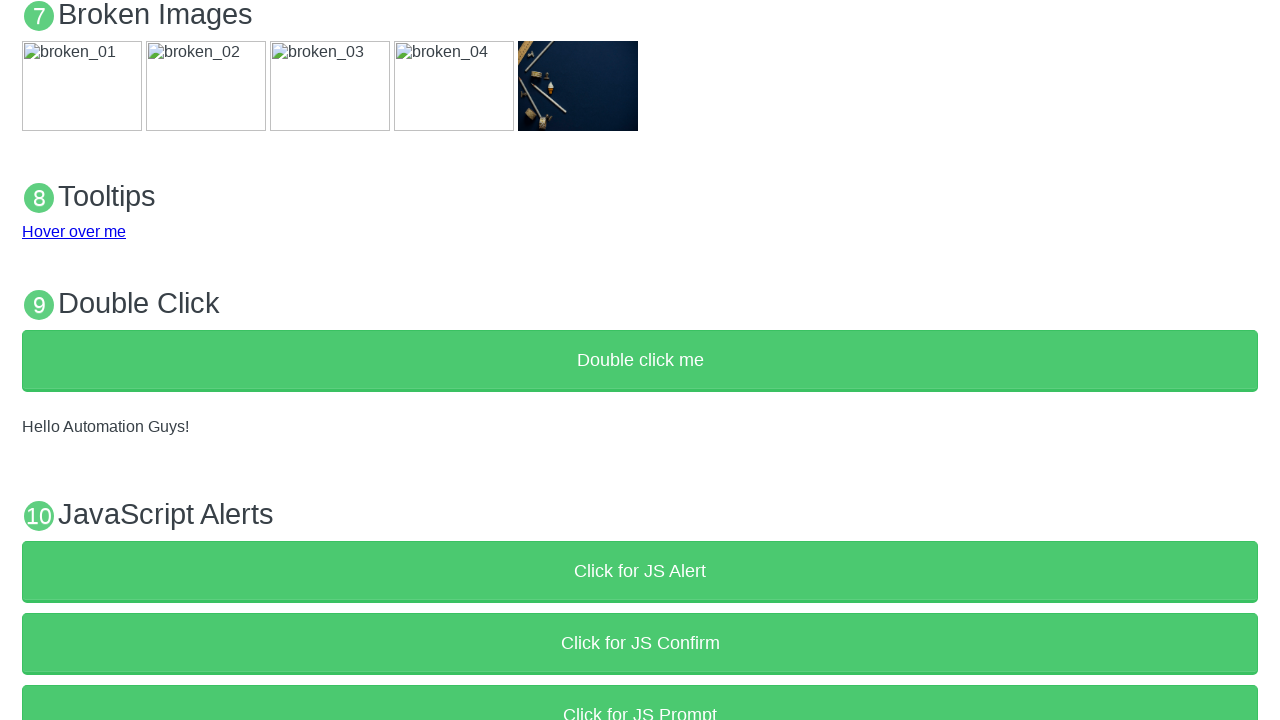

Waited 3 seconds for action to complete
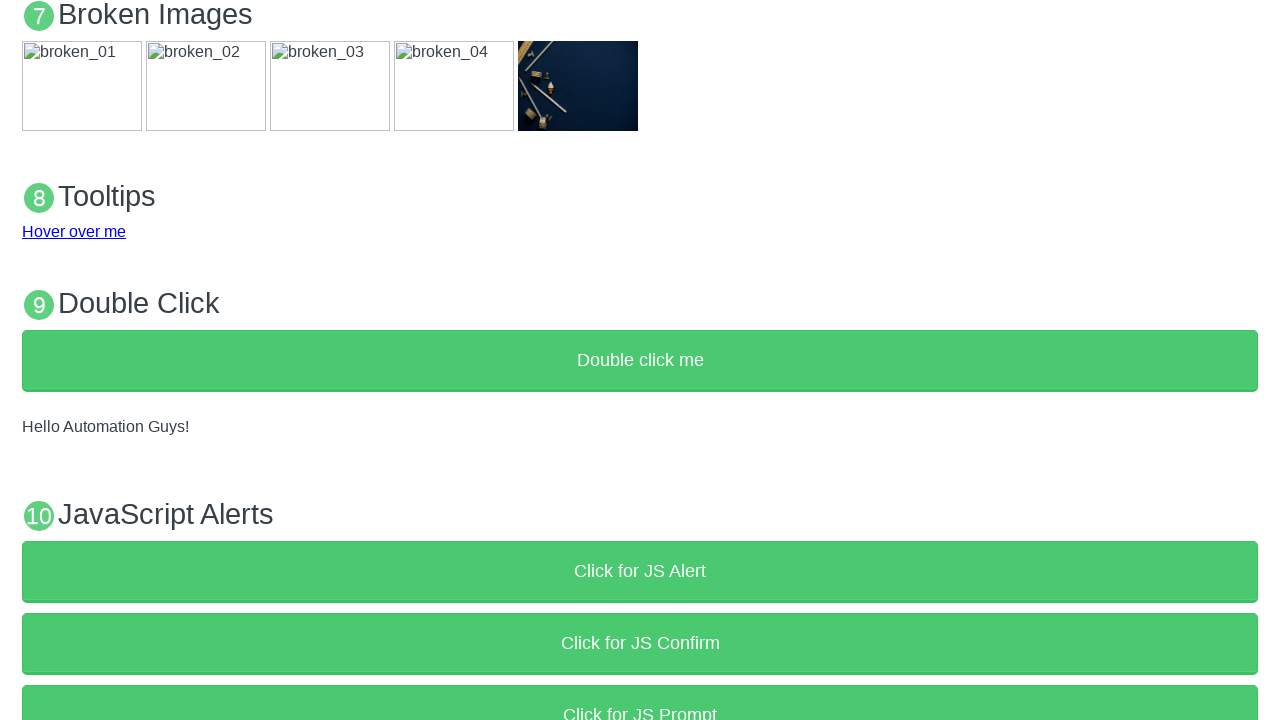

Verified that 'Hello Automation Guys!' text appears after double-click
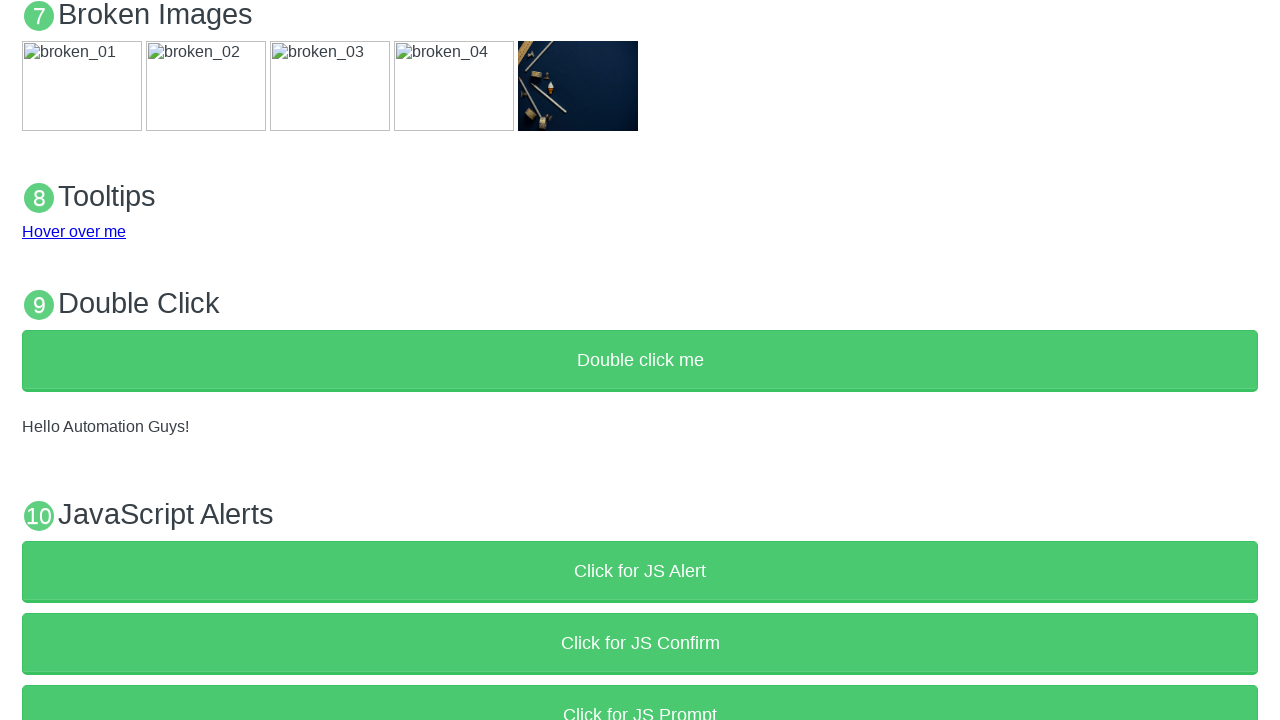

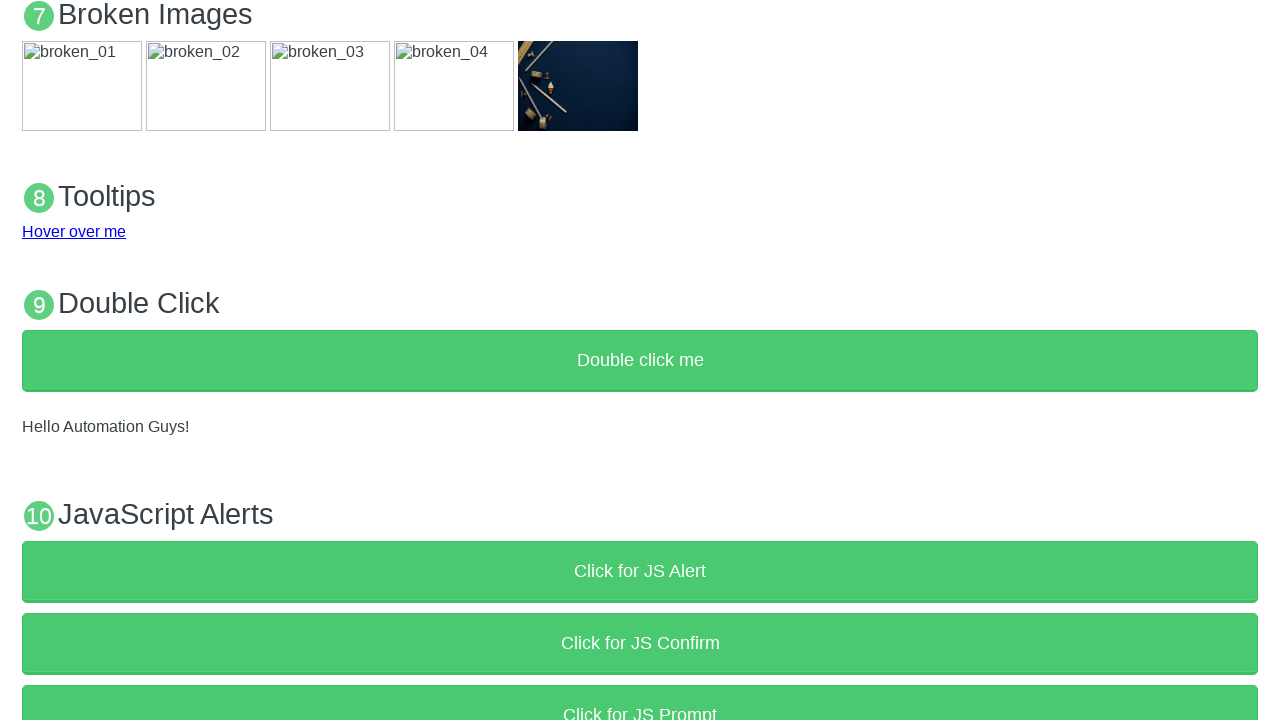